Tests keyboard interactions by sending various key presses including Enter, Arrow Down, Backspace, Tab, Shift, and Insert keys to verify the page responds to keyboard input

Starting URL: https://the-internet.herokuapp.com/key_presses

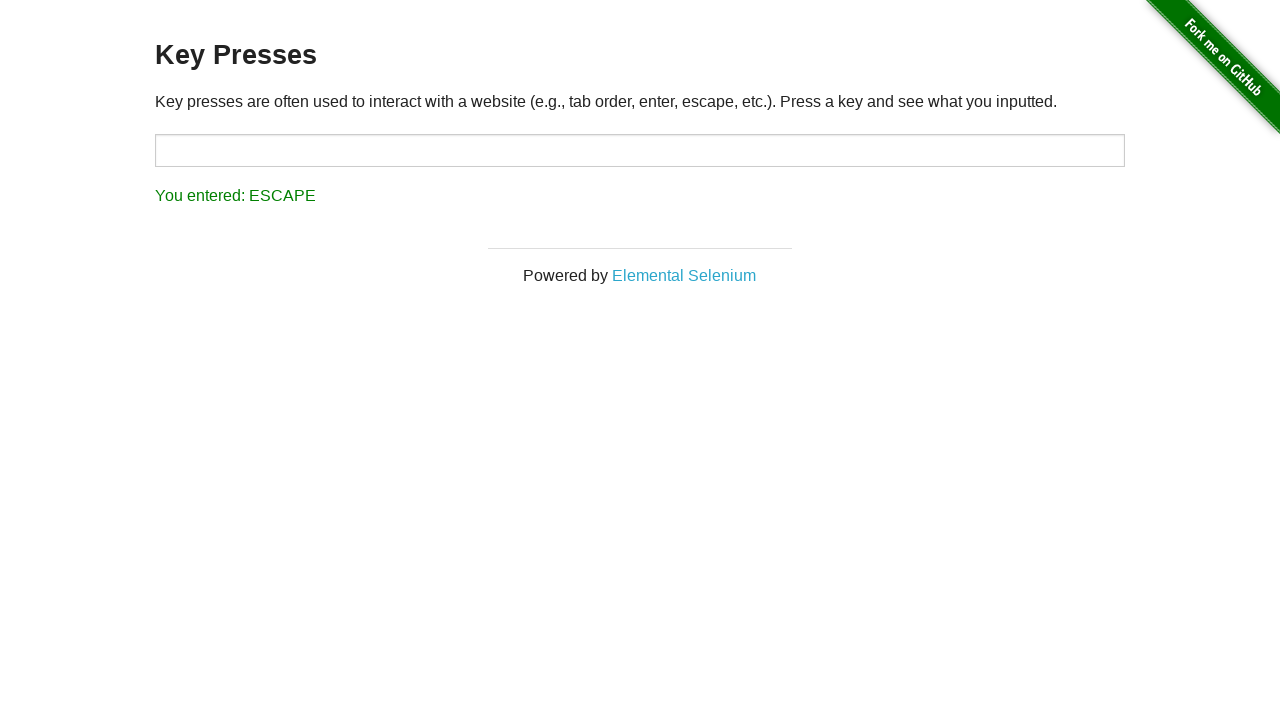

Pressed Enter key
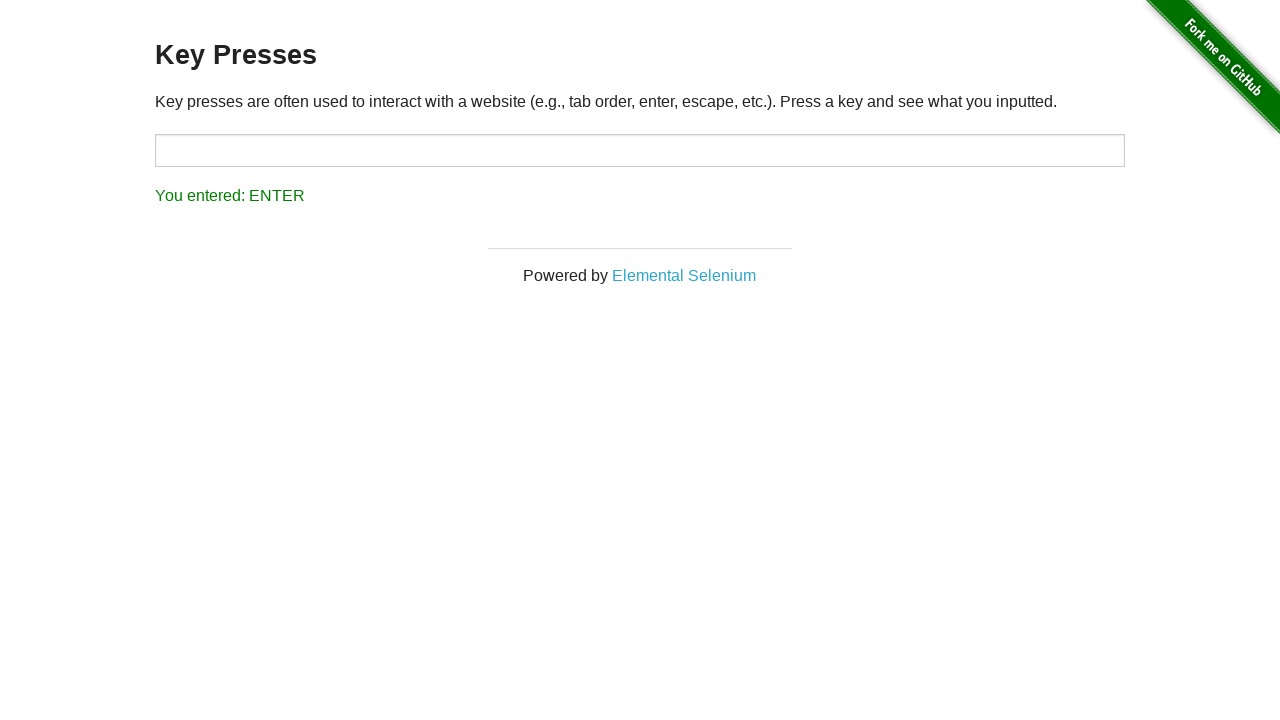

Pressed Arrow Down key
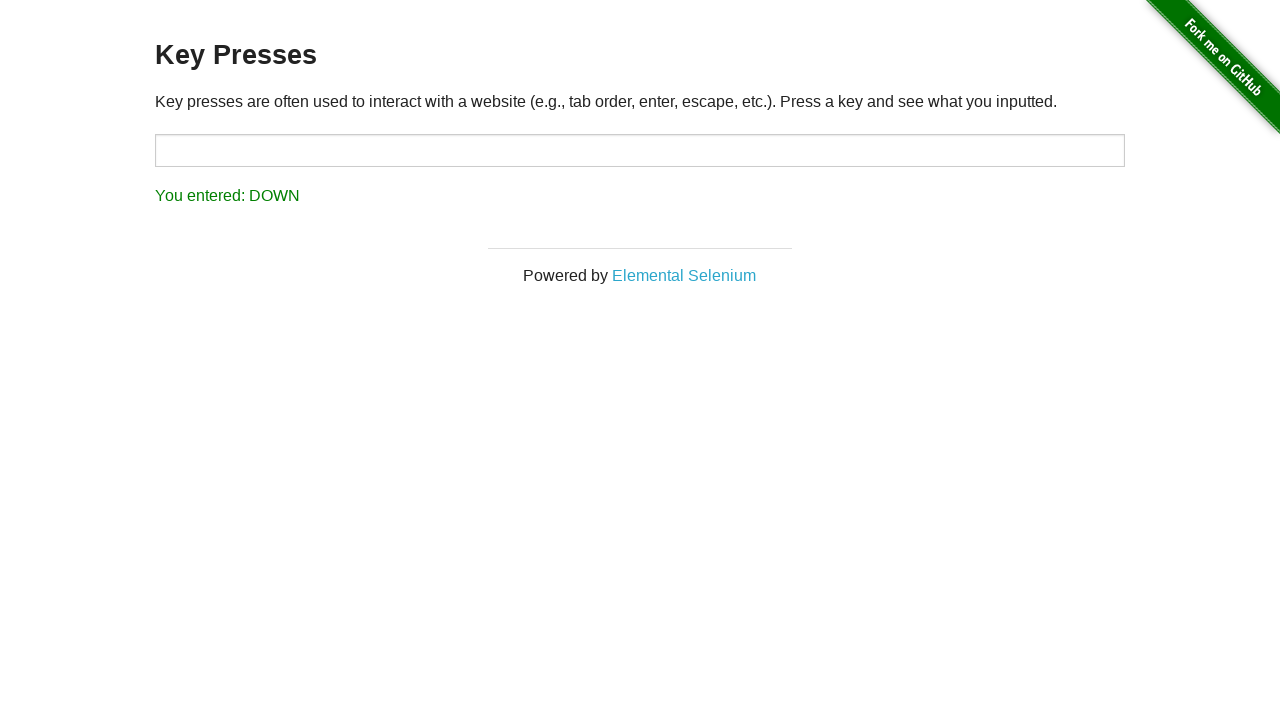

Pressed Backspace key
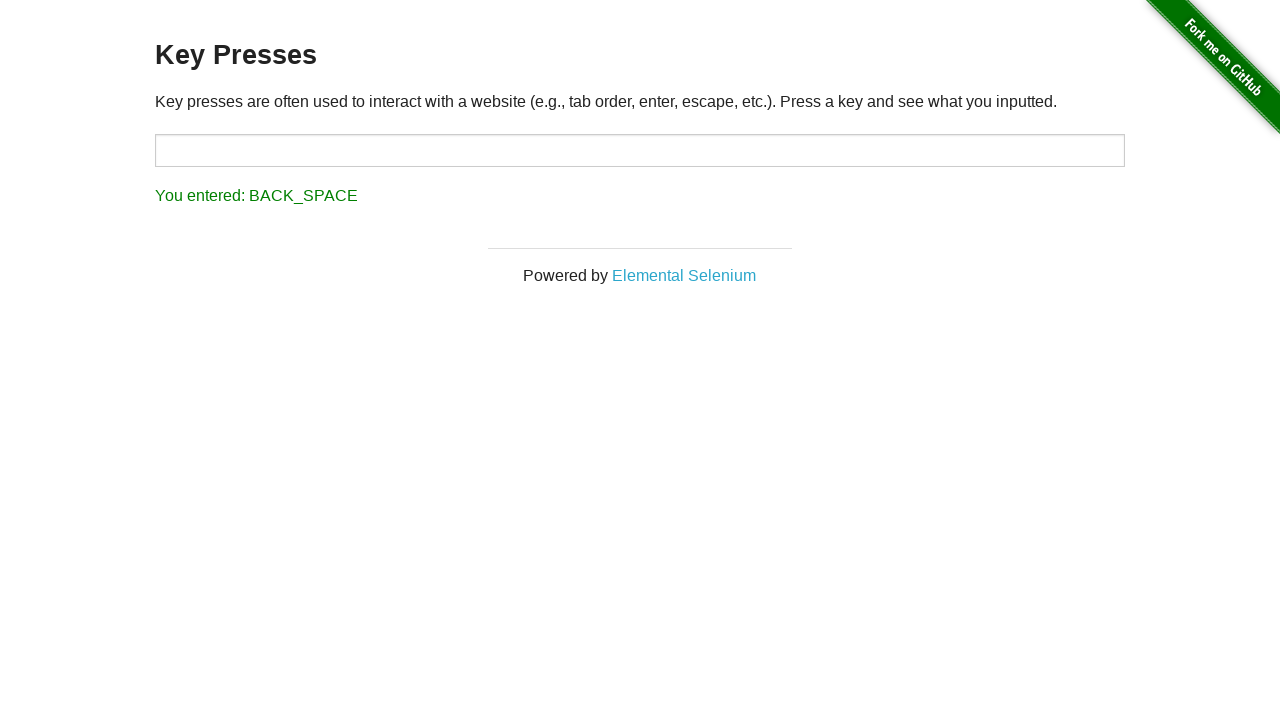

Pressed Tab key
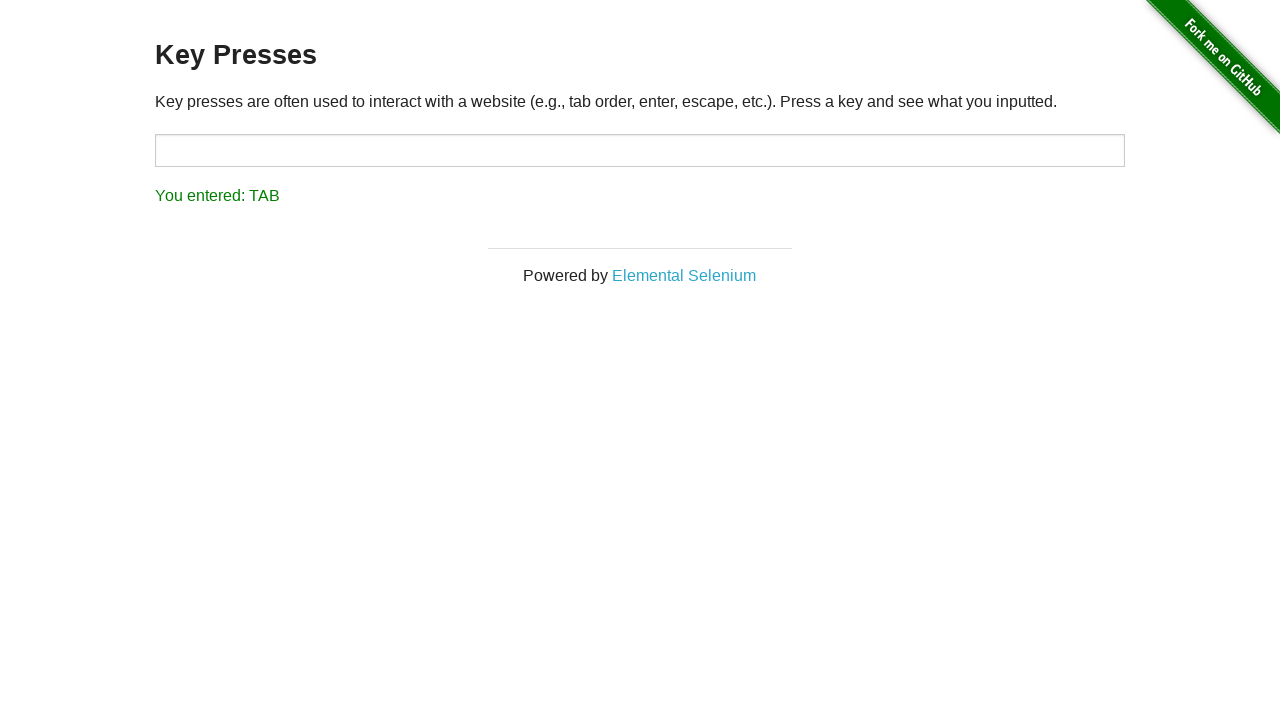

Pressed Shift key
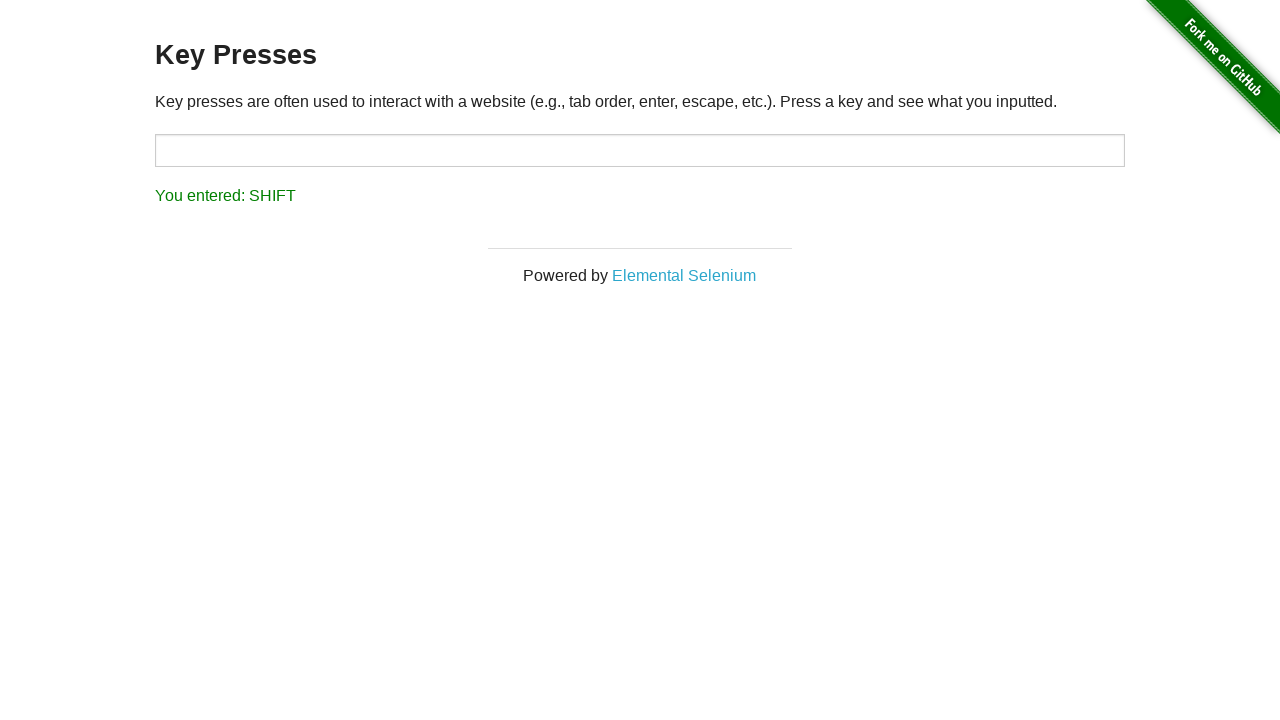

Pressed Insert key
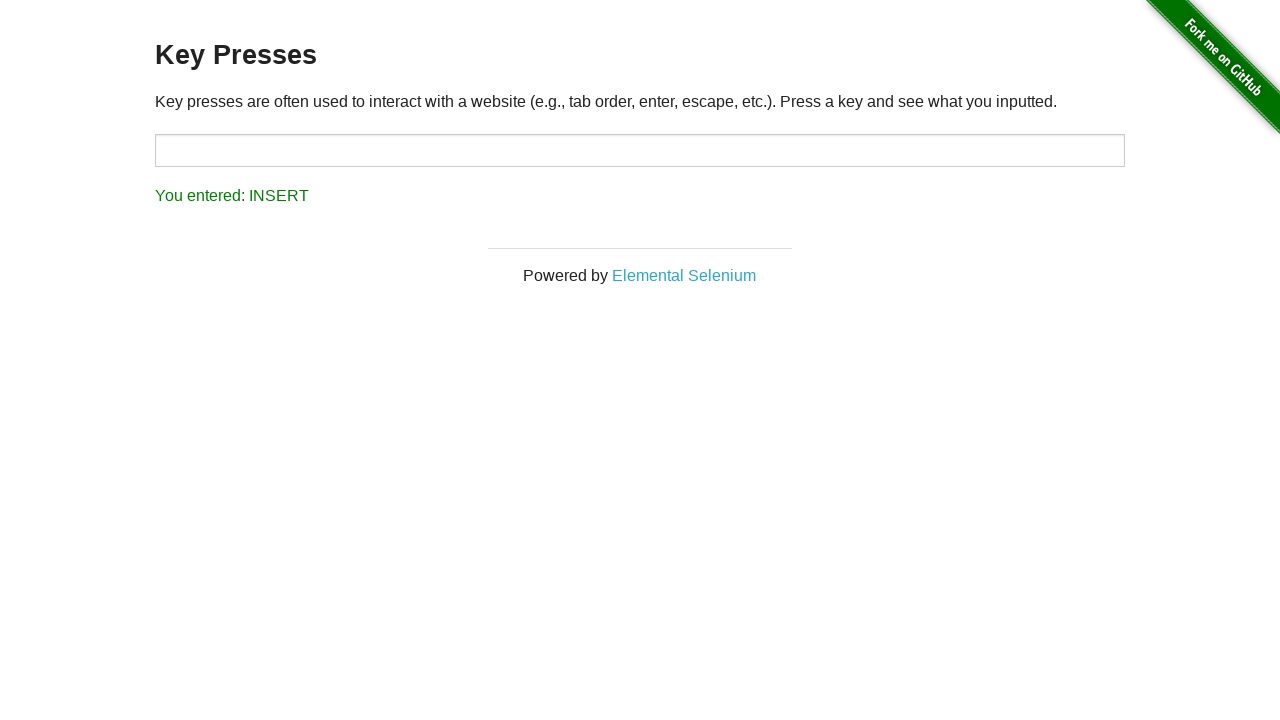

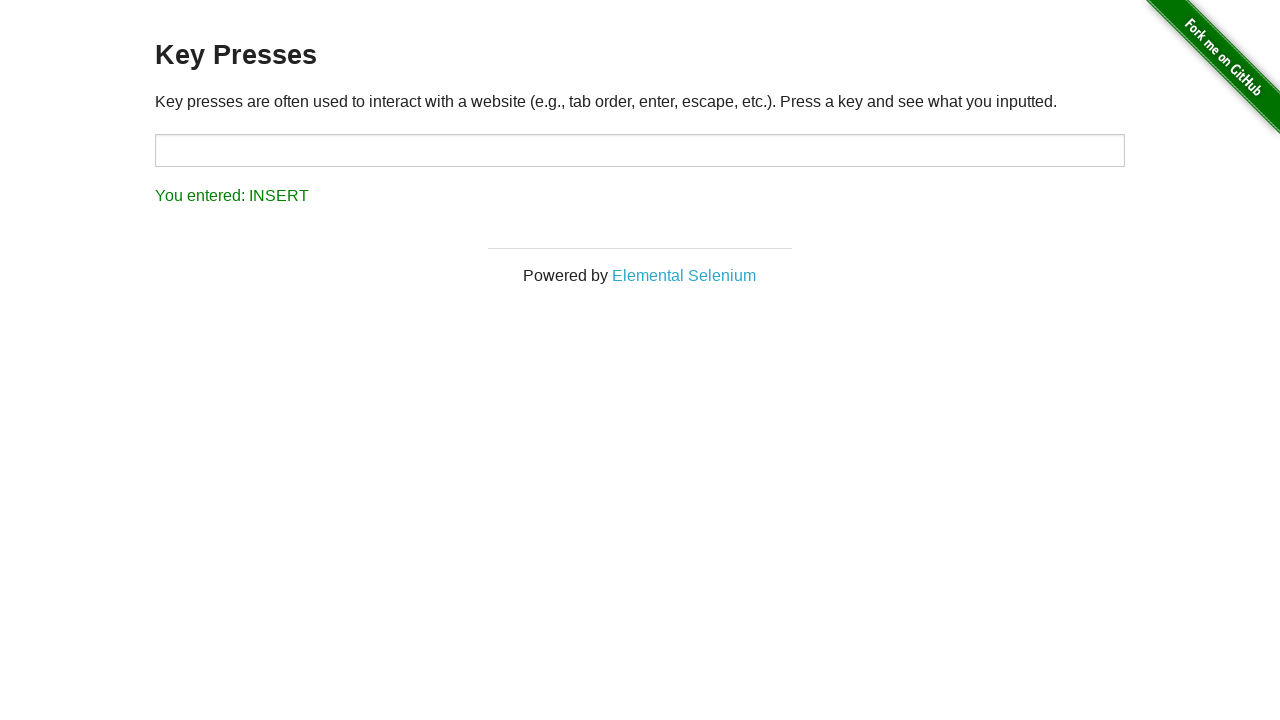